Tests that Clear completed button is hidden when there are no completed items

Starting URL: https://demo.playwright.dev/todomvc

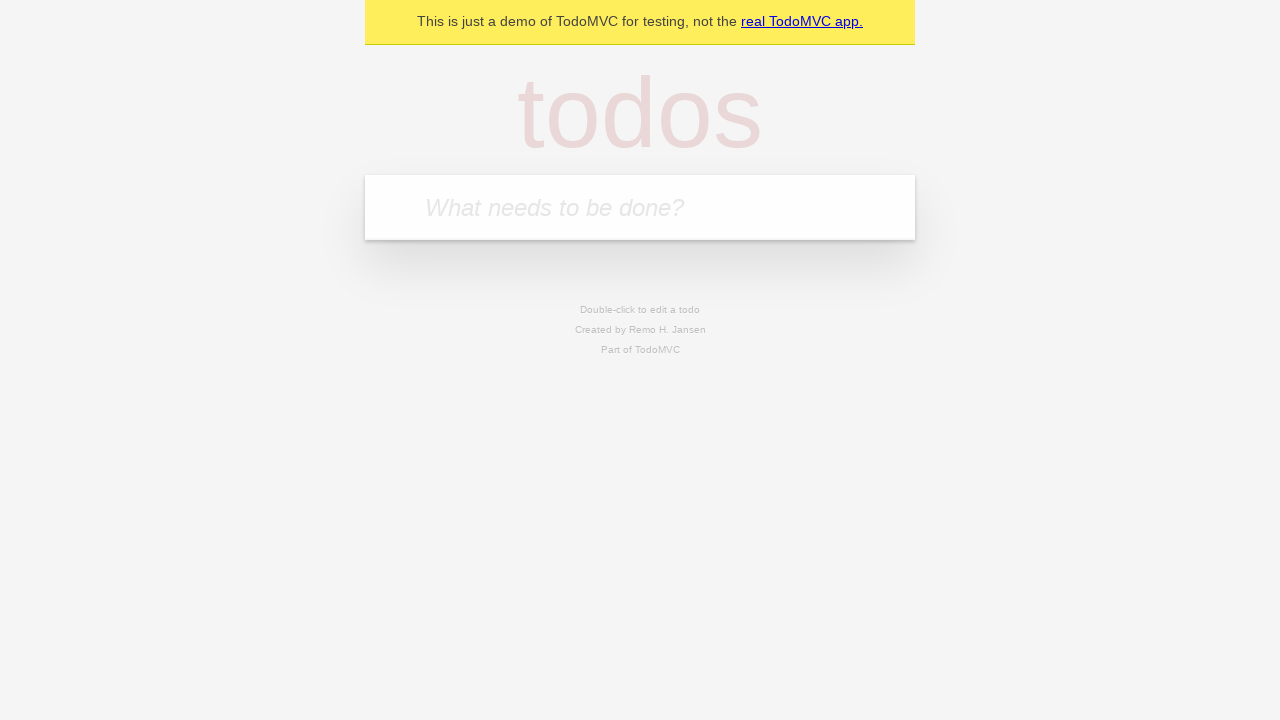

Filled todo input with 'buy some cheese' on internal:attr=[placeholder="What needs to be done?"i]
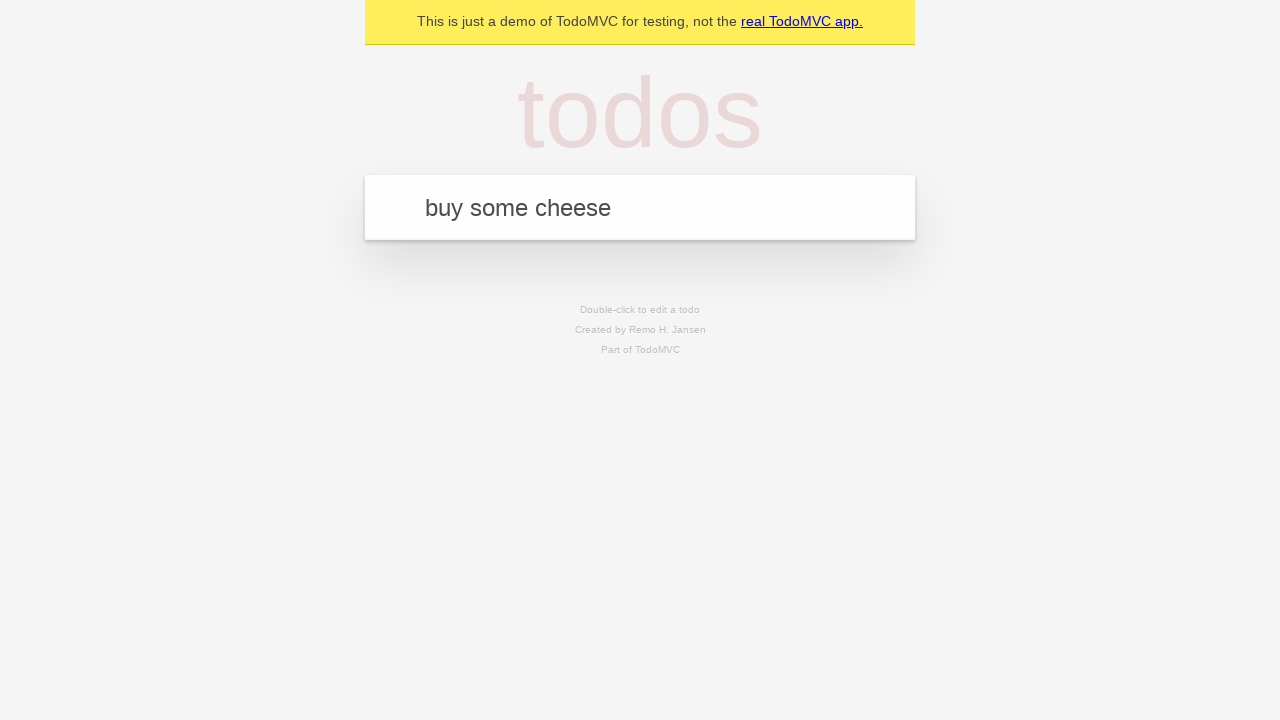

Pressed Enter to add first todo on internal:attr=[placeholder="What needs to be done?"i]
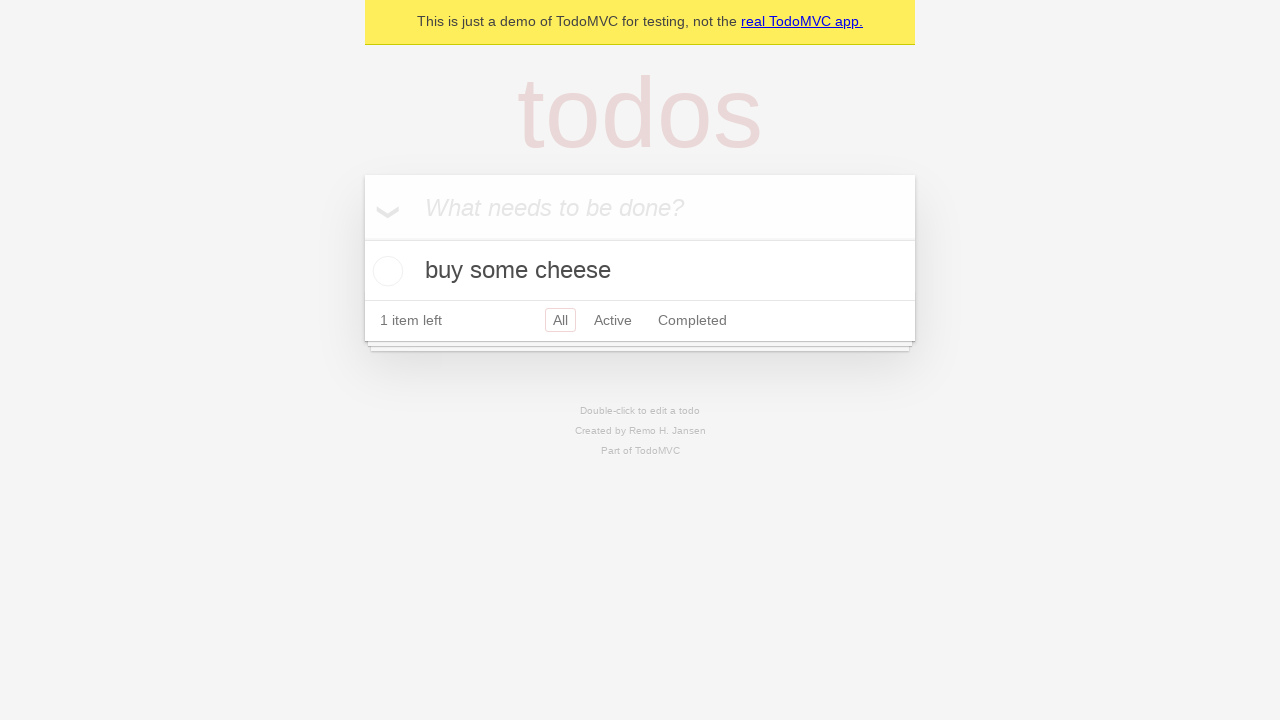

Filled todo input with 'feed the cat' on internal:attr=[placeholder="What needs to be done?"i]
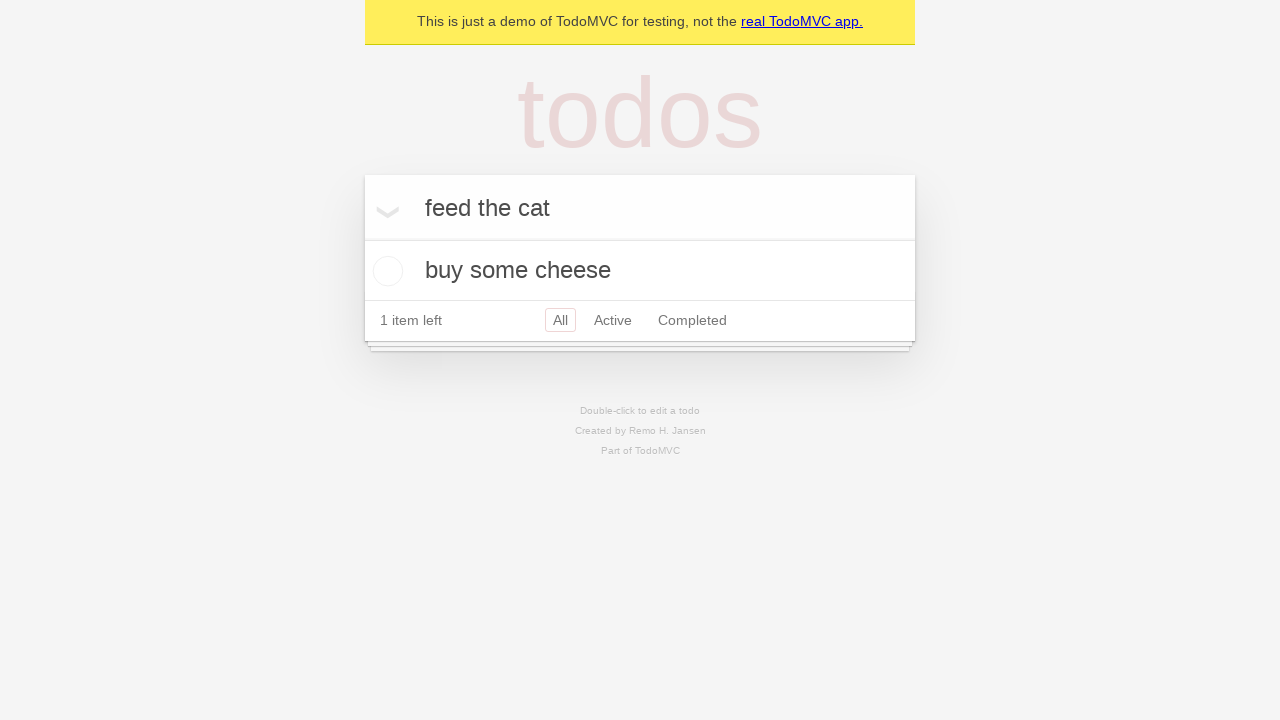

Pressed Enter to add second todo on internal:attr=[placeholder="What needs to be done?"i]
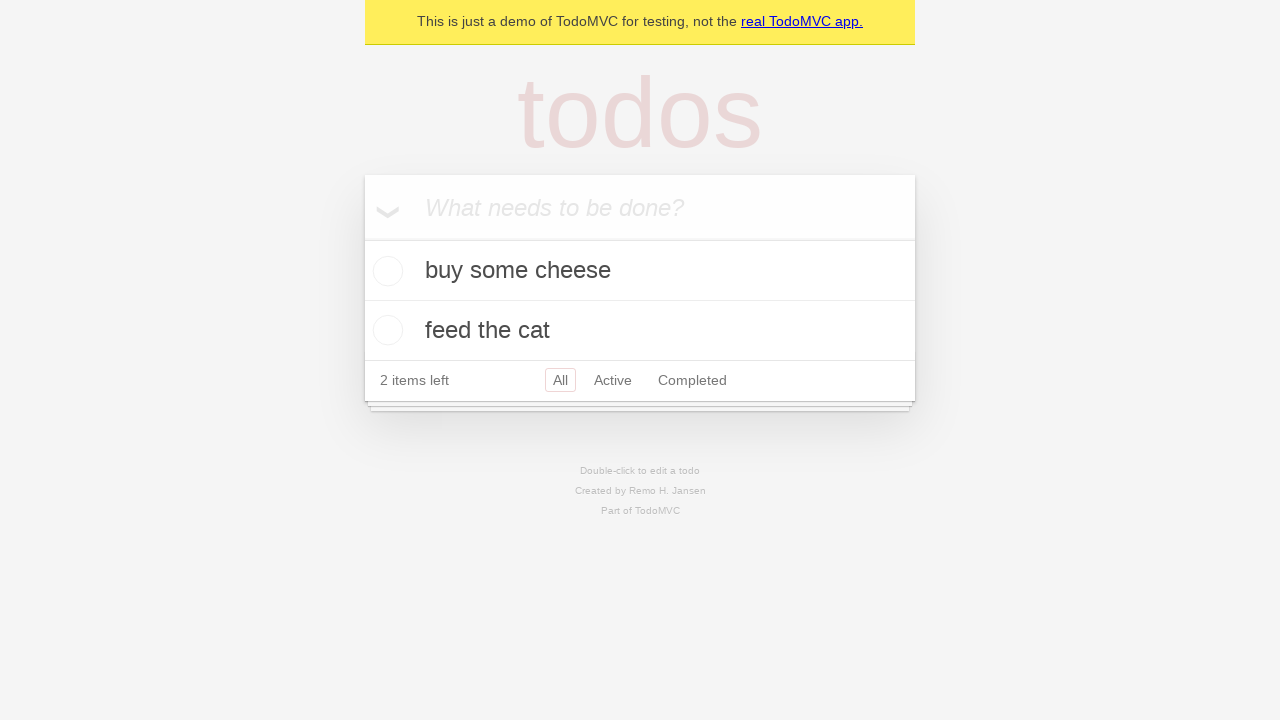

Filled todo input with 'book a doctors appointment' on internal:attr=[placeholder="What needs to be done?"i]
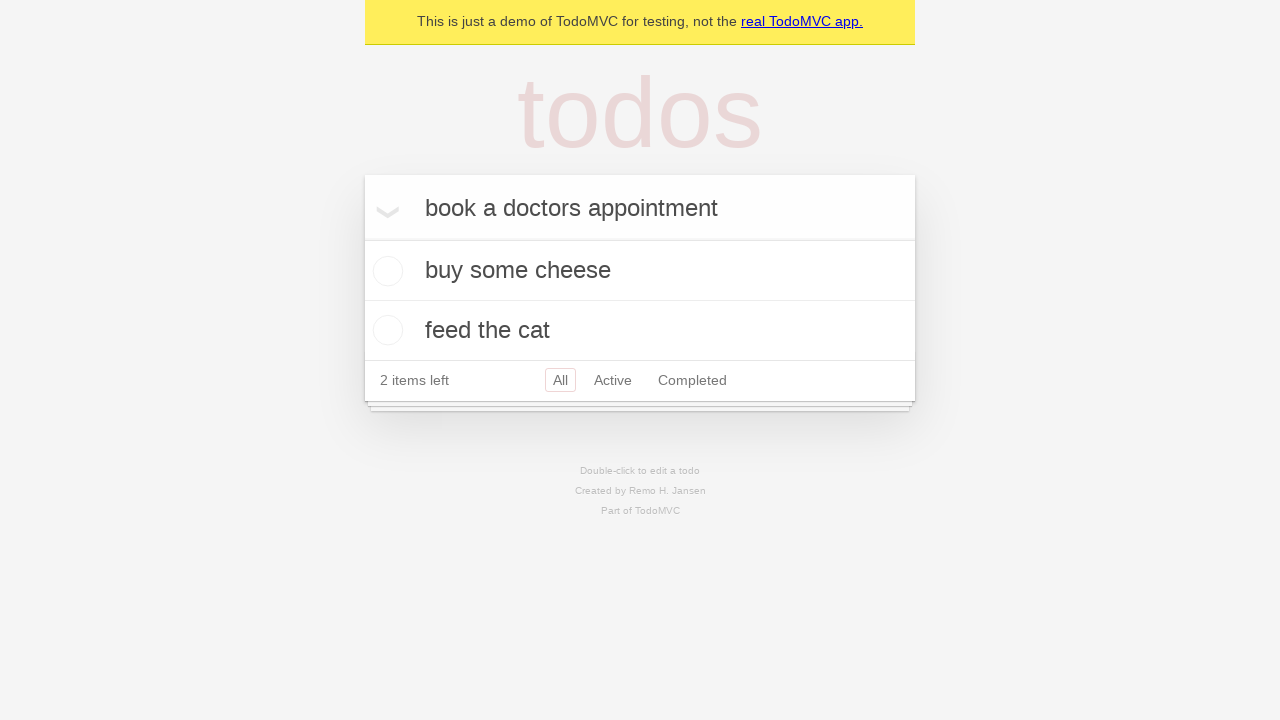

Pressed Enter to add third todo on internal:attr=[placeholder="What needs to be done?"i]
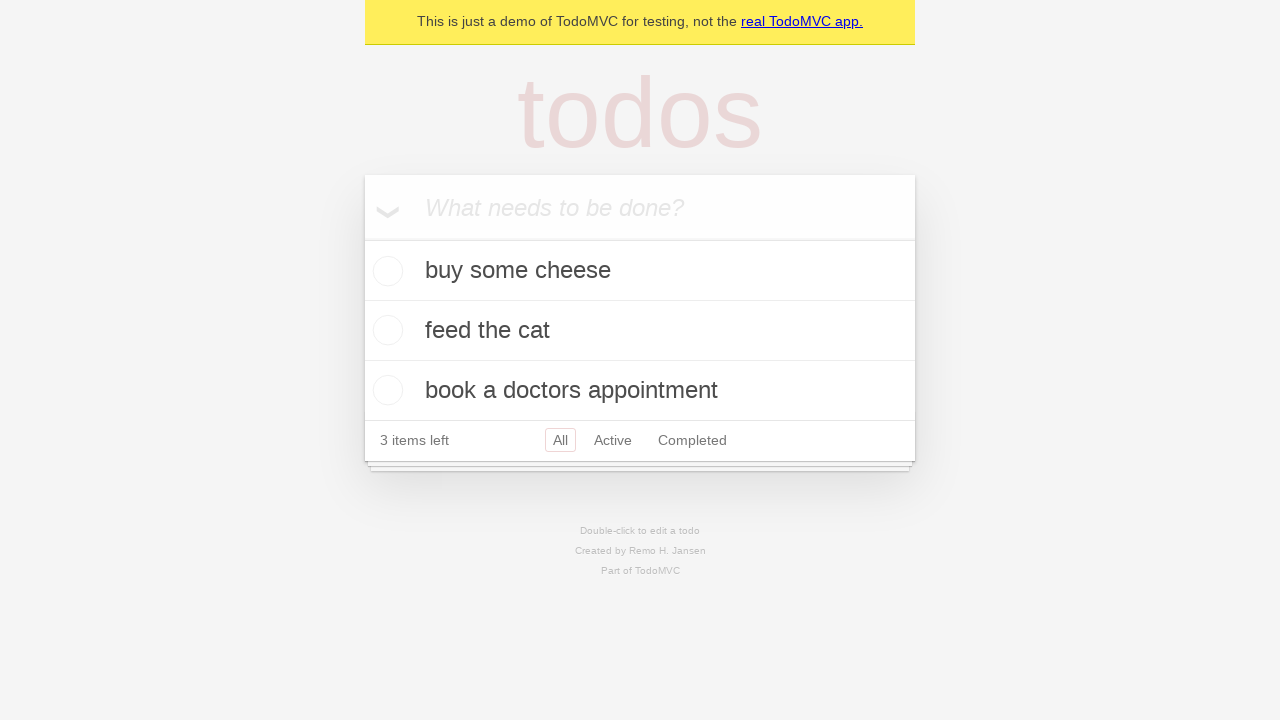

Marked first todo as complete at (385, 271) on .todo-list li .toggle >> nth=0
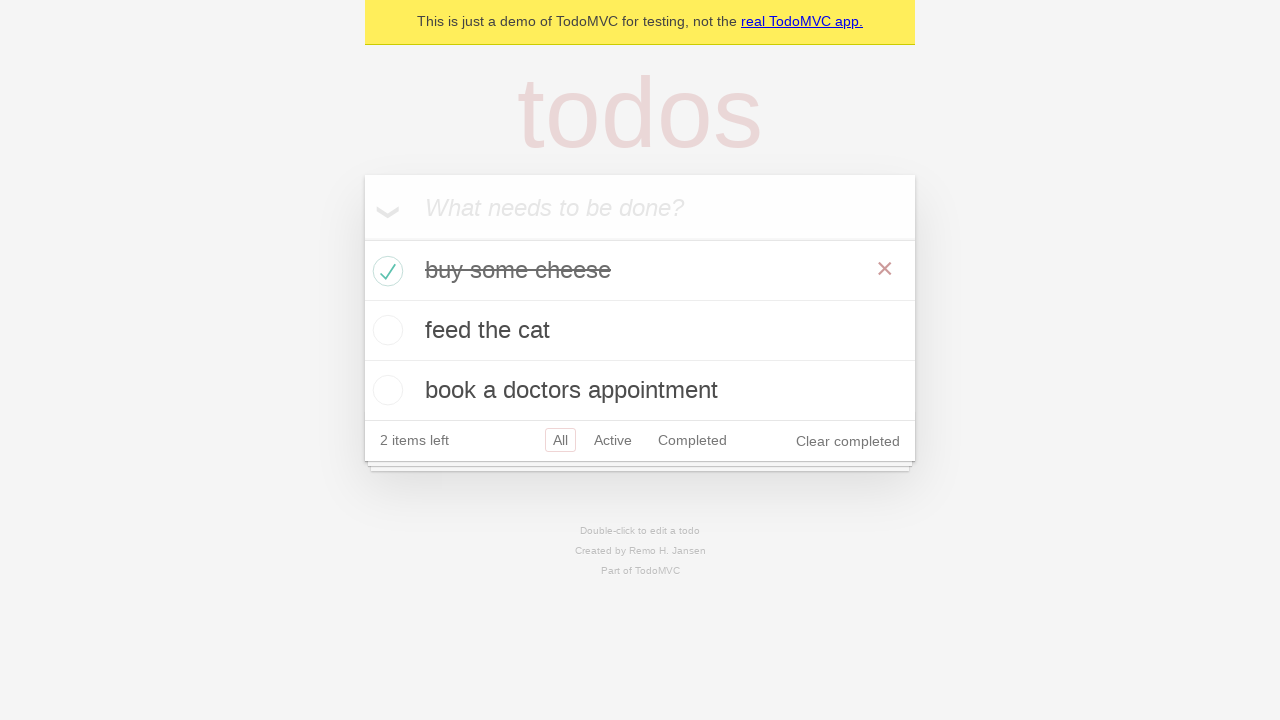

Clicked Clear completed button to remove completed item at (848, 441) on internal:role=button[name="Clear completed"i]
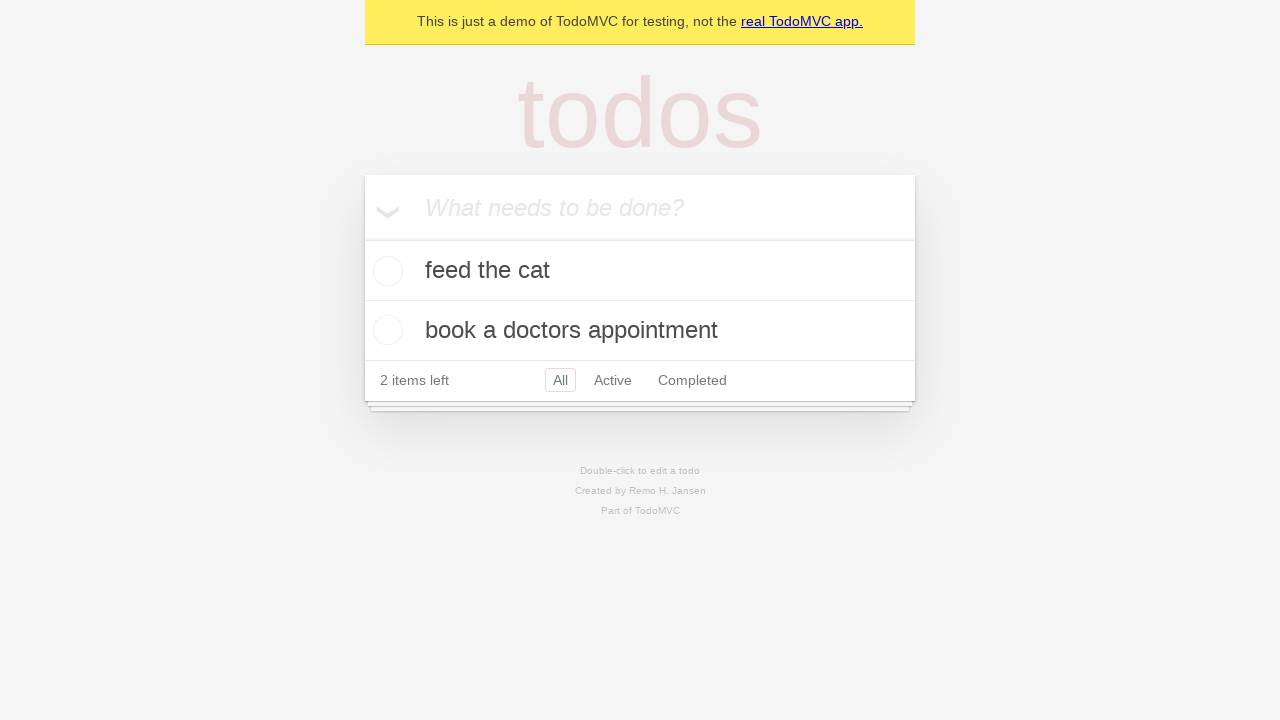

Verified Clear completed button is hidden when there are no completed items
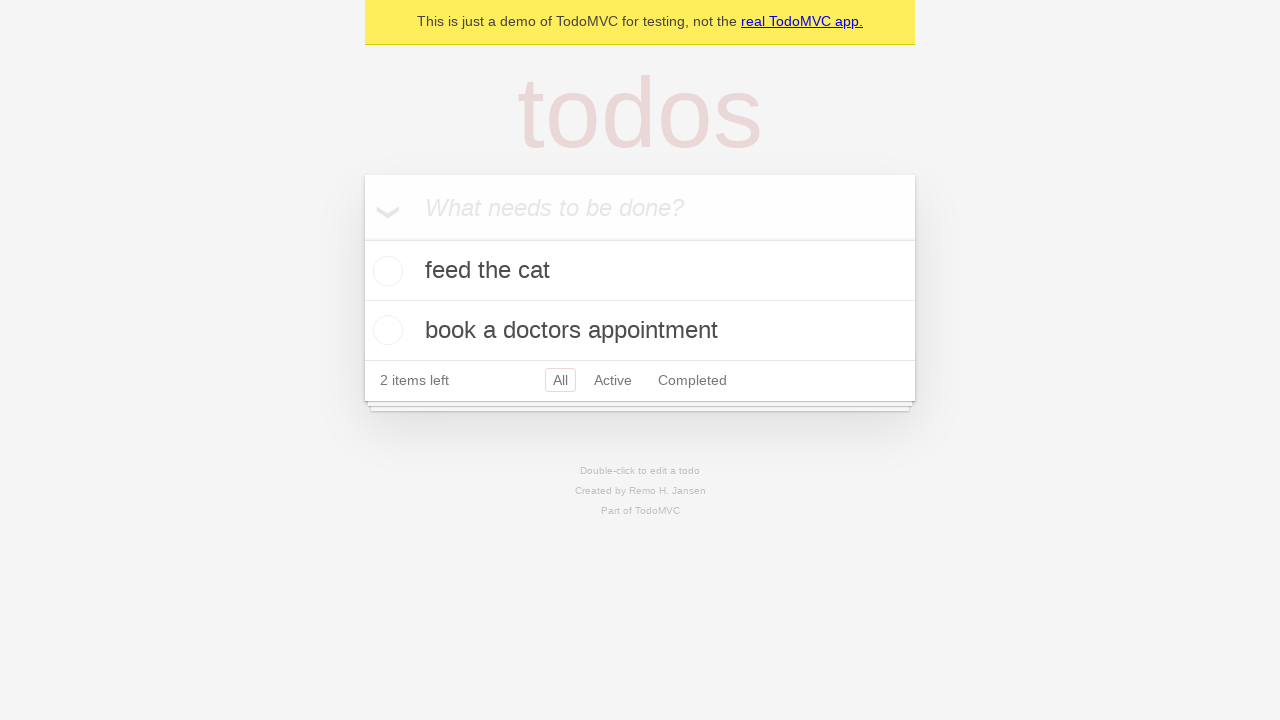

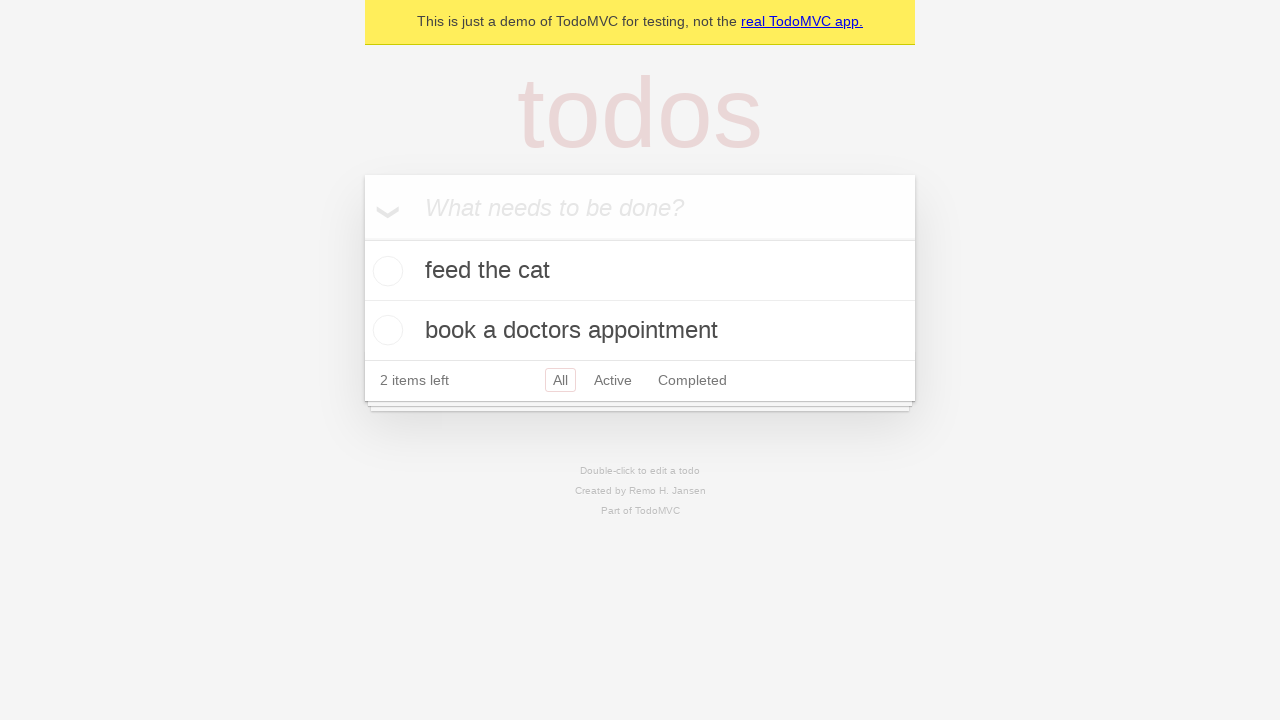